Tests window handling functionality by opening new tabs and windows, switching between them, and verifying content in the new window

Starting URL: https://rahulshettyacademy.com/AutomationPractice/

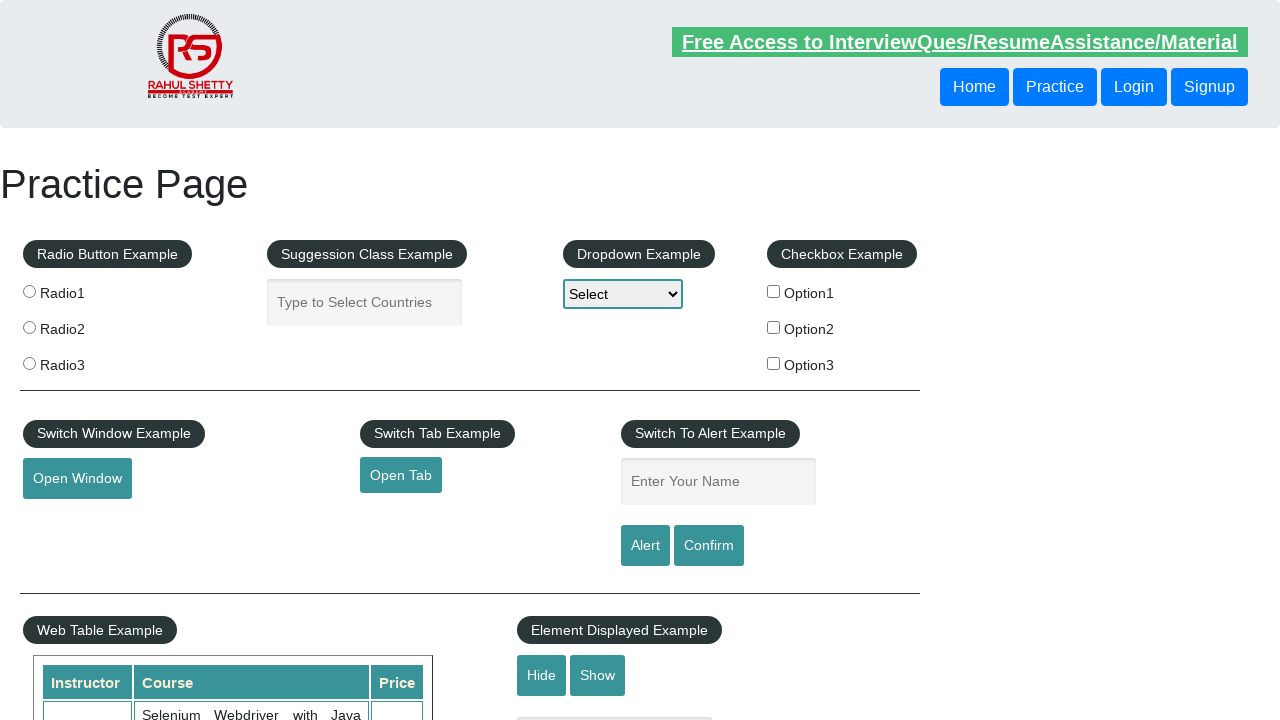

Clicked button to open new tab at (401, 475) on #opentab
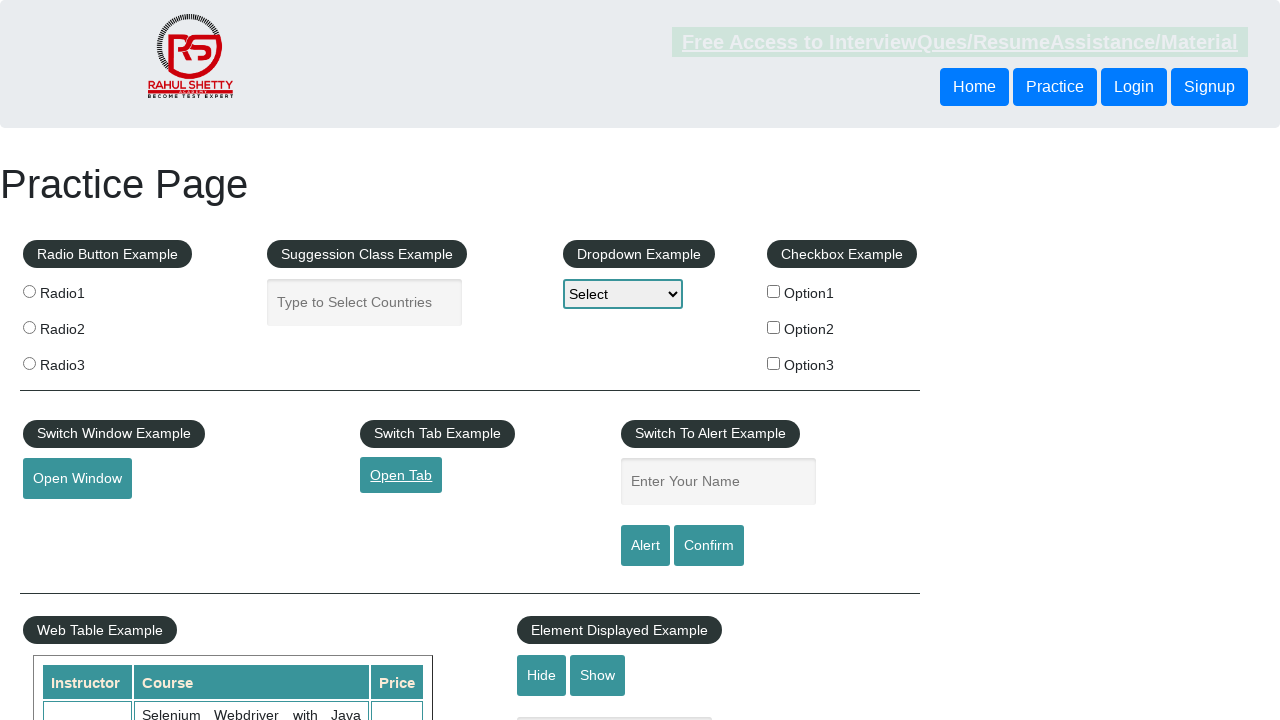

Retrieved all page contexts and set parent page reference
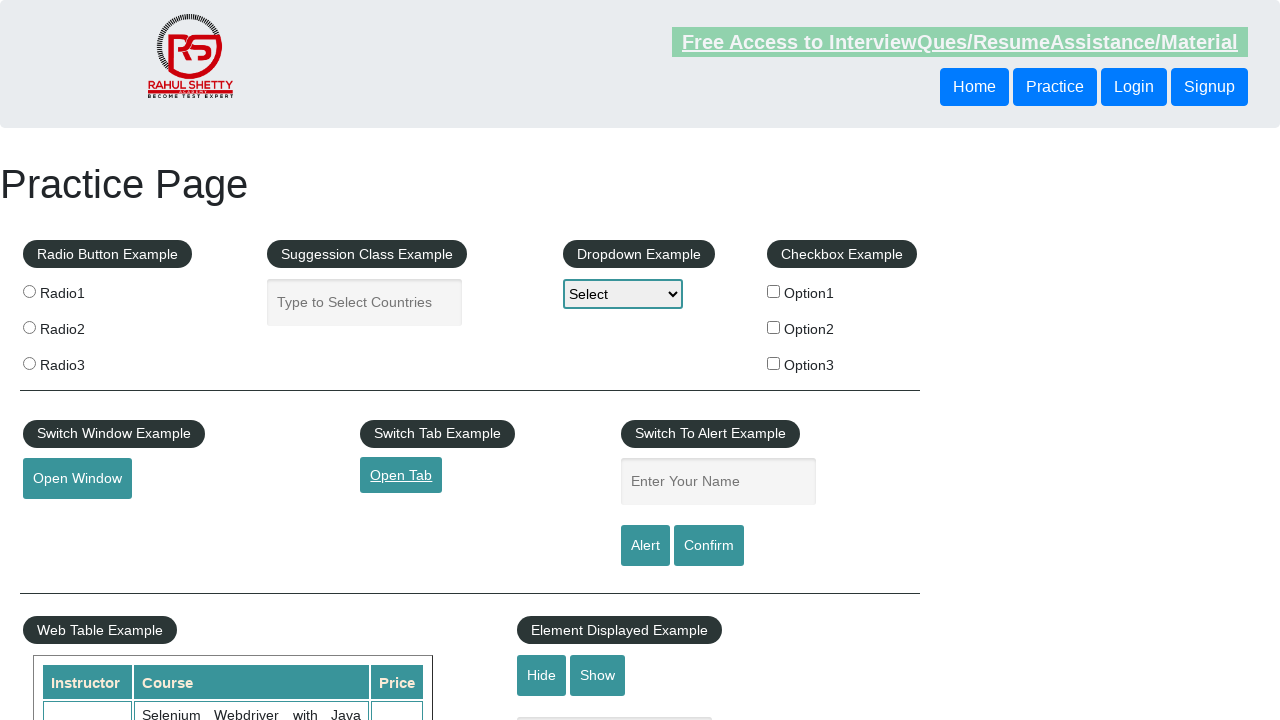

Clicked button to open new window on parent page at (77, 479) on #openwindow
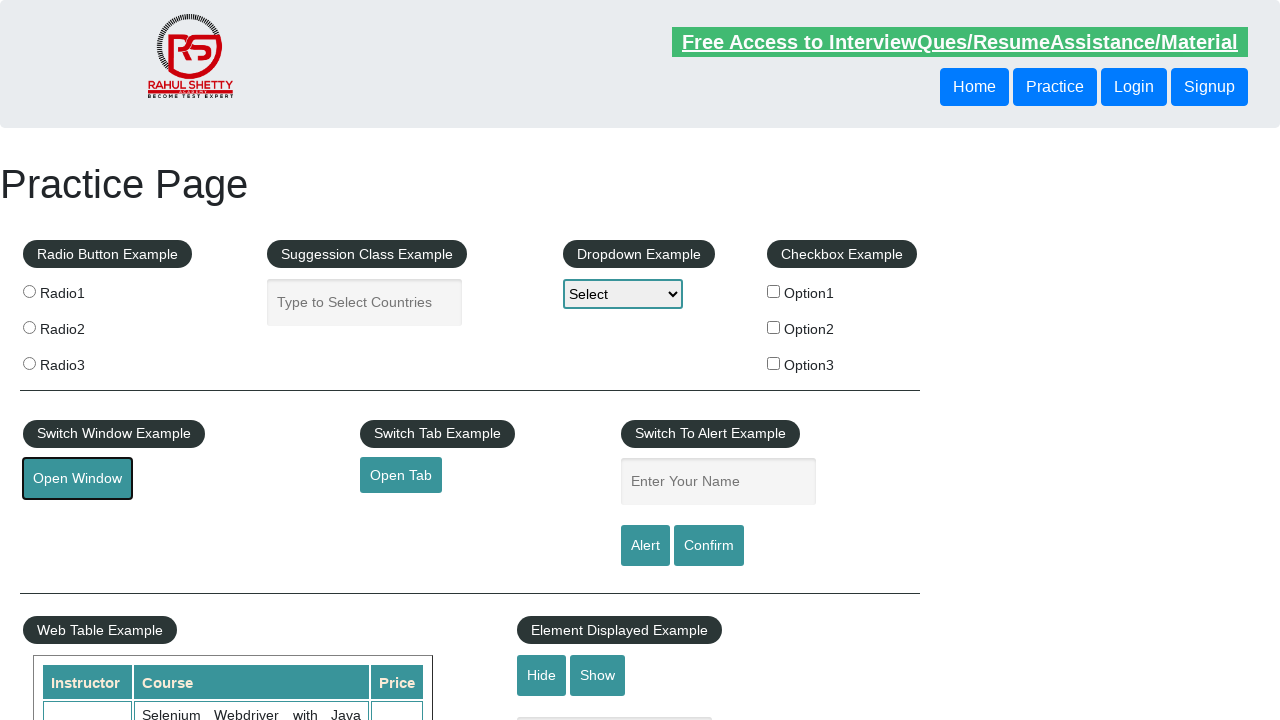

Created new page/window context
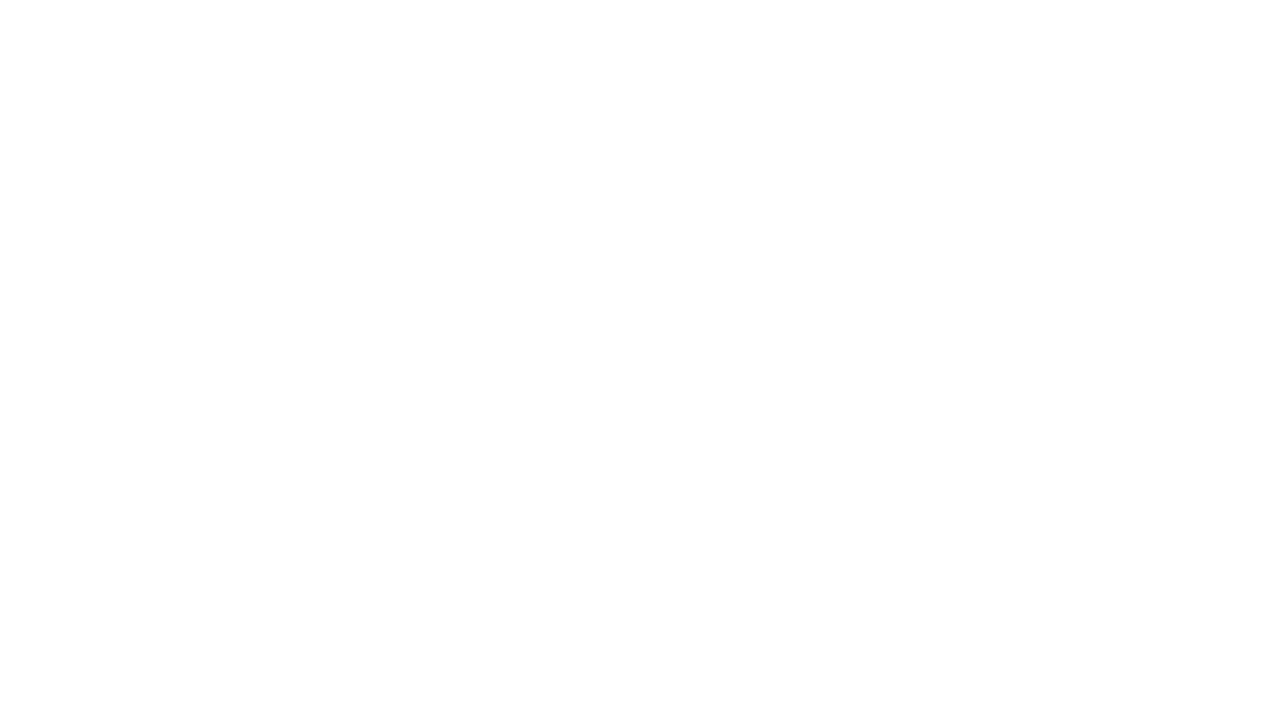

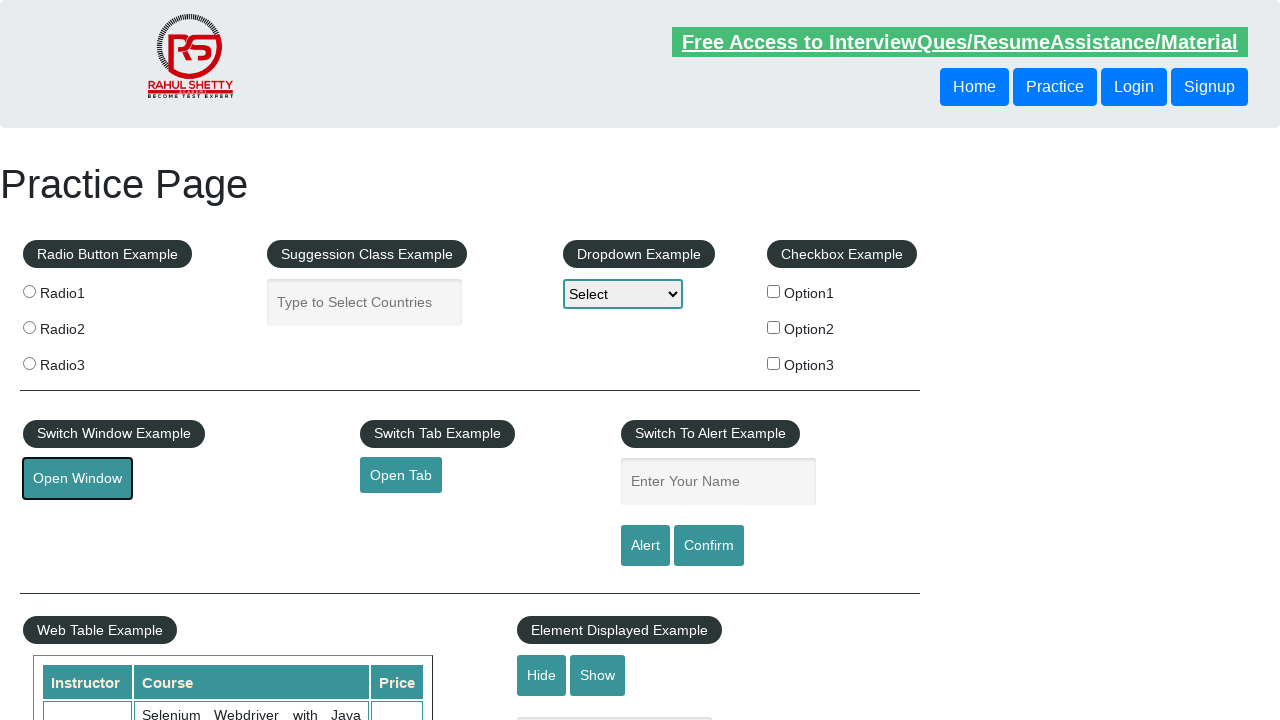